Tests client-side delay by clicking a button and waiting for calculated data to appear

Starting URL: http://uitestingplayground.com/

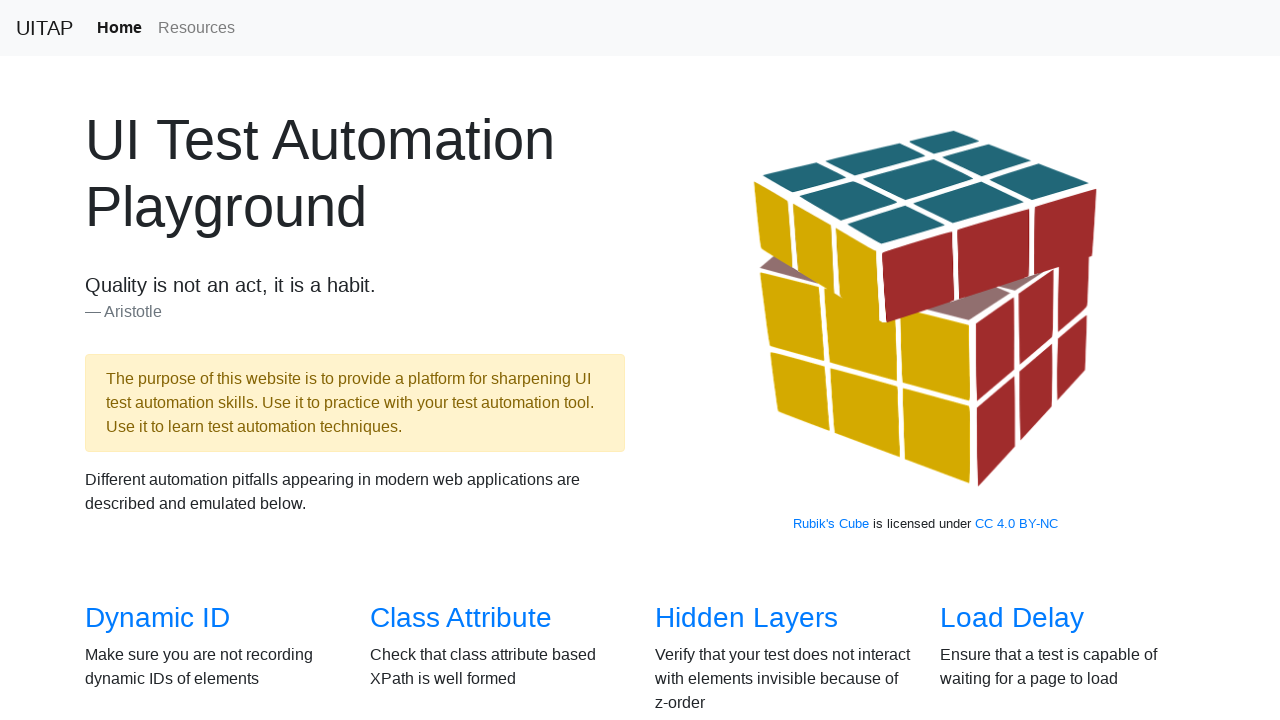

Clicked on Client Side Delay link at (478, 360) on text=Client Side Delay
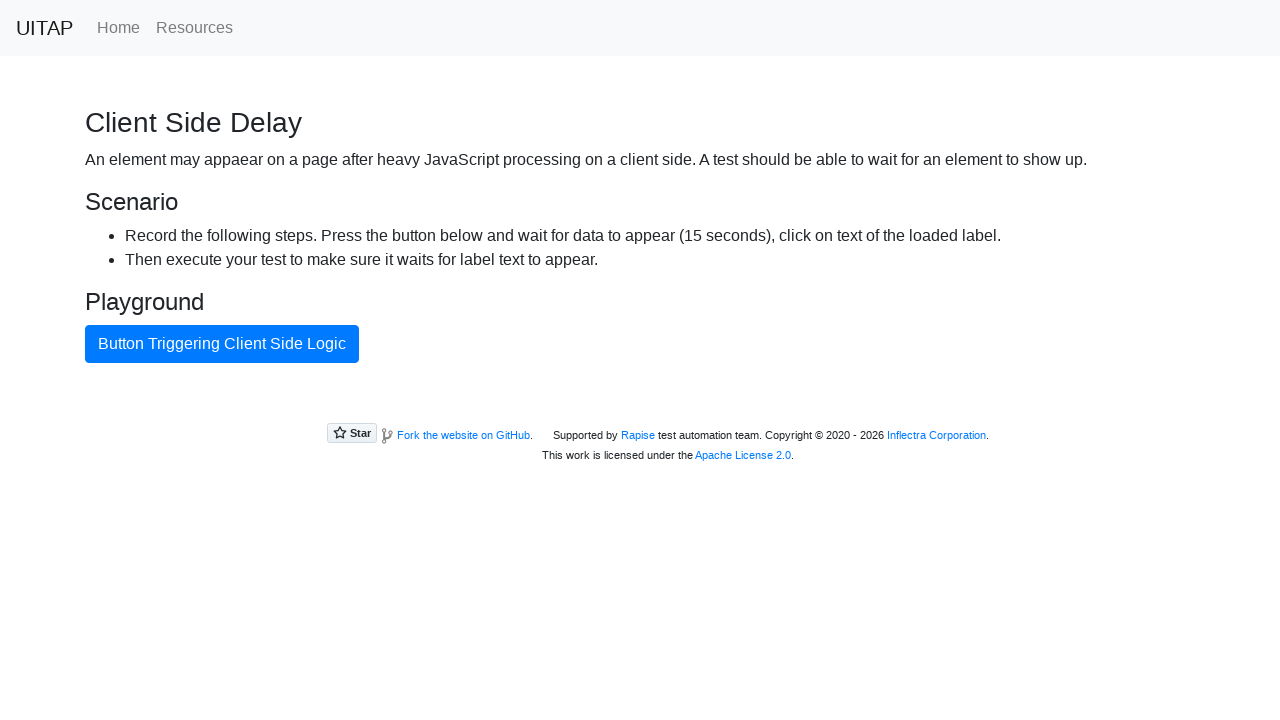

Clicked the AJAX button to trigger client-side delay at (222, 344) on #ajaxButton
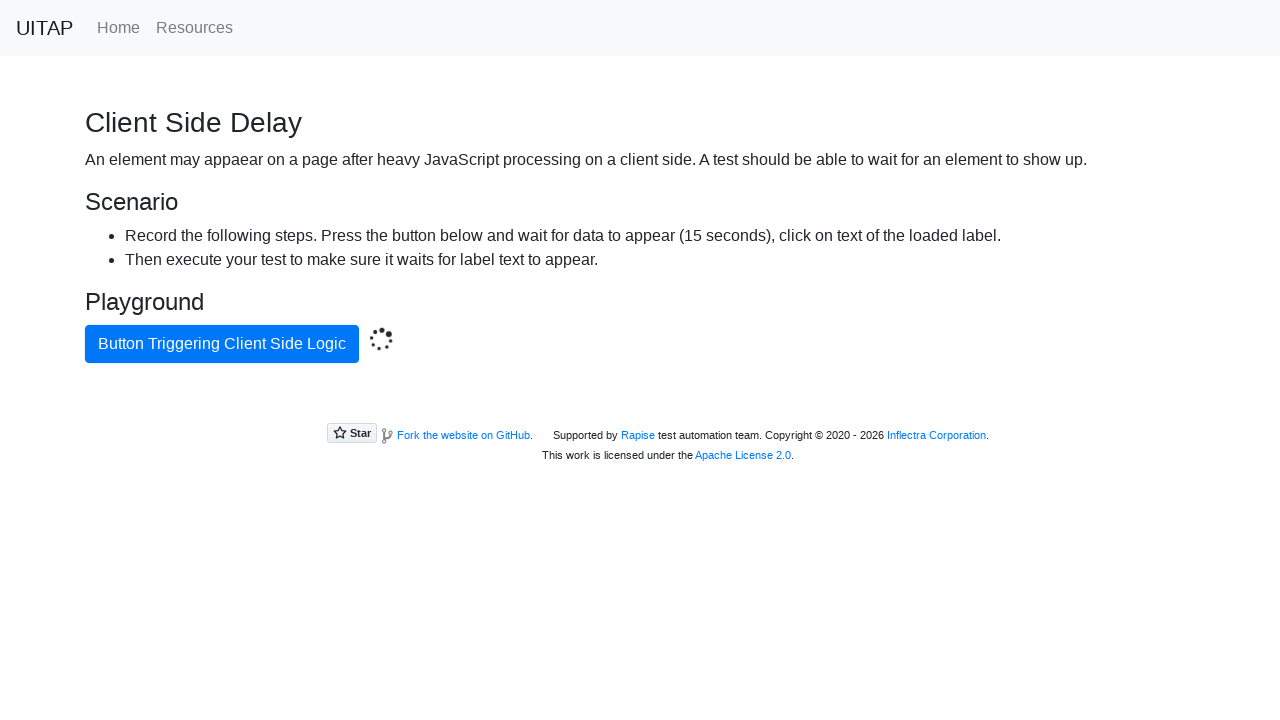

Waited for calculated data success message to appear
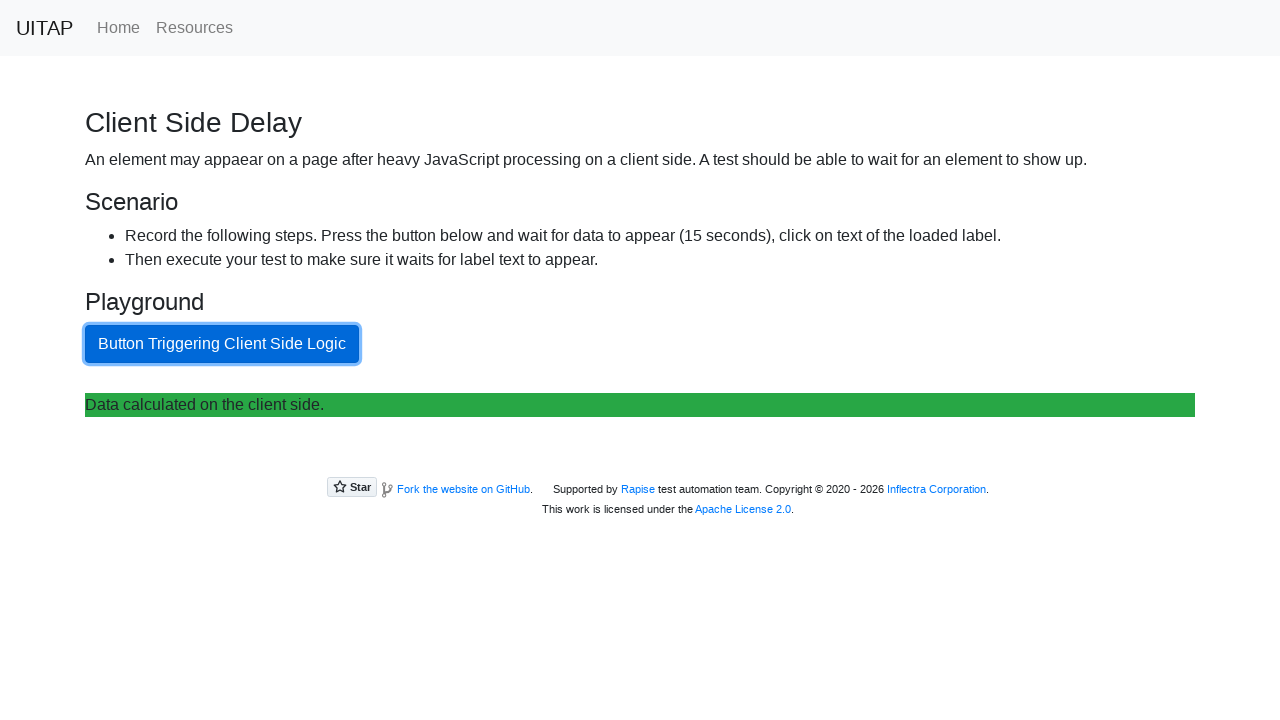

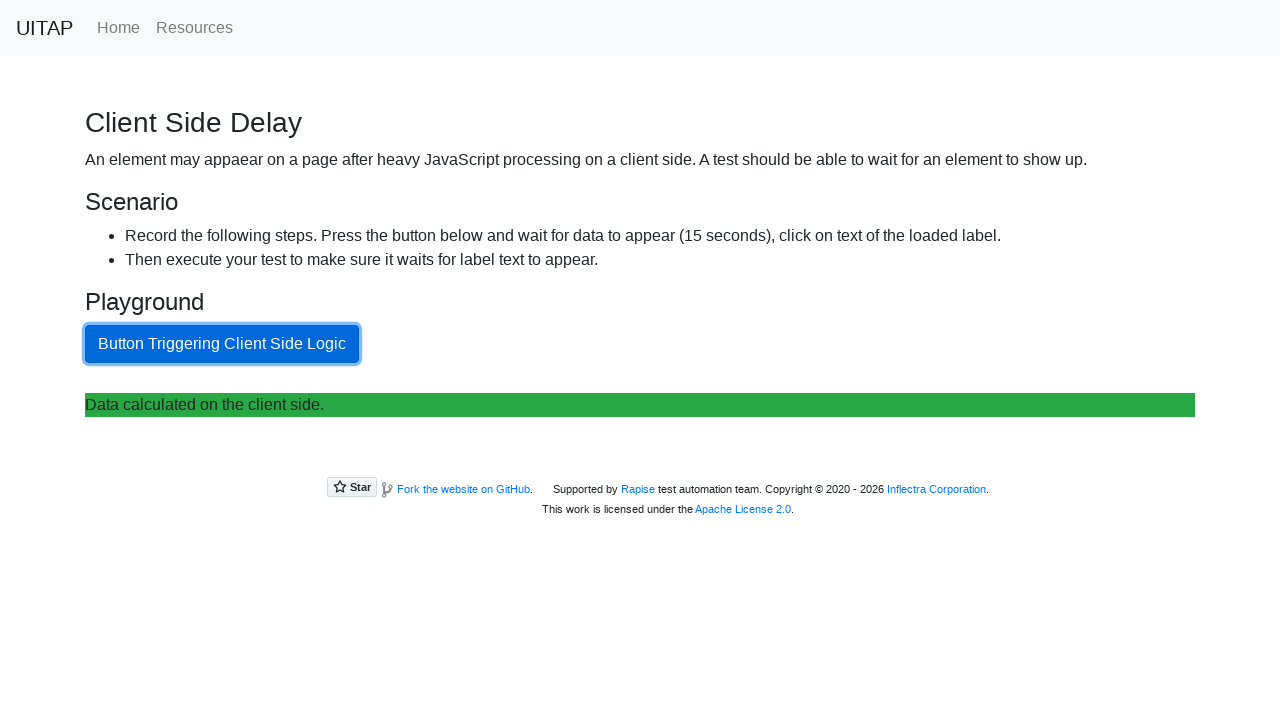